Tests successful signup by filling the form with valid username, email and password

Starting URL: https://selenium-blog.herokuapp.com/signup

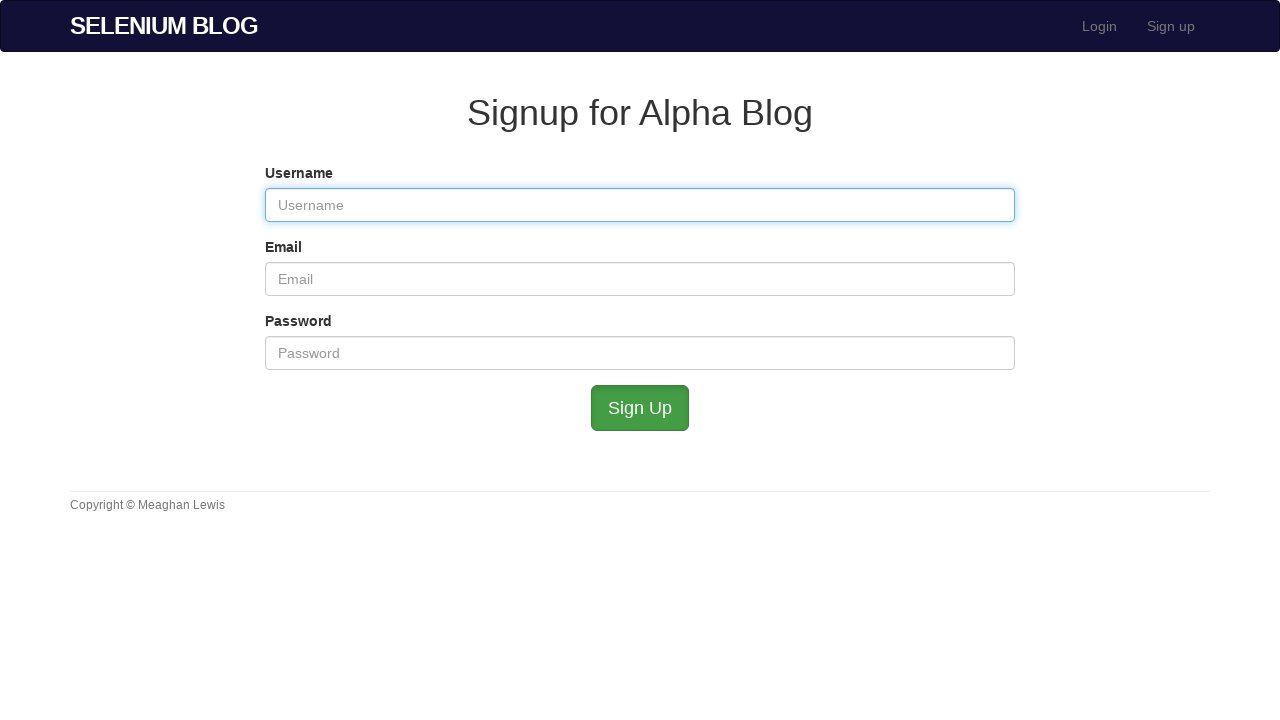

Filled username field with 'TestUser789' on #user_username
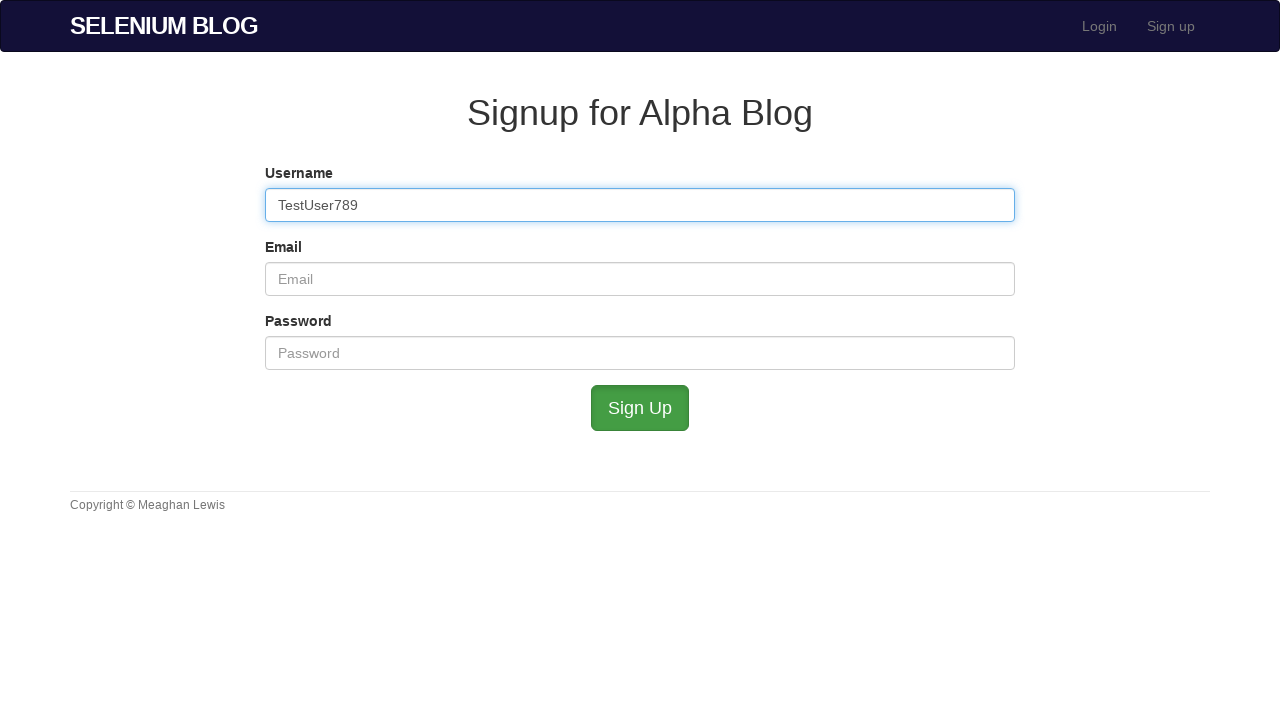

Filled email field with 'testuser789@example.com' on #user_email
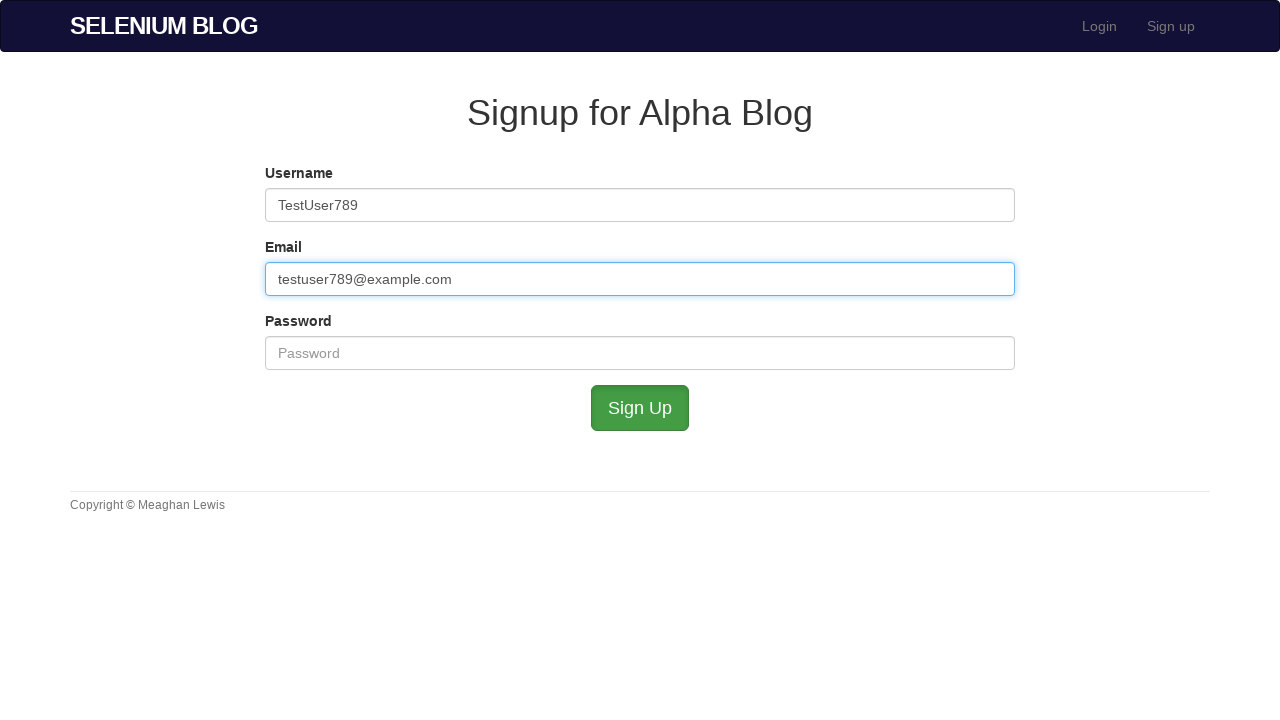

Filled password field with 'TestPass123' on #user_password
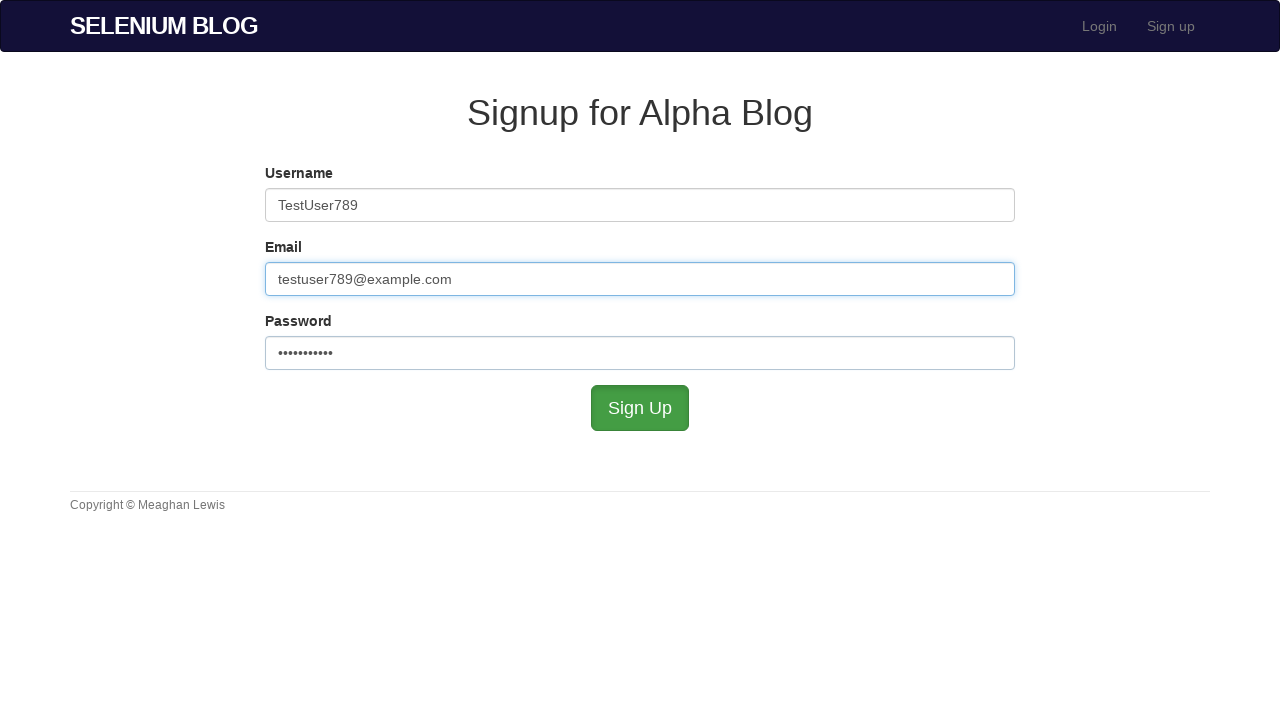

Clicked signup button to submit form at (640, 408) on #submit
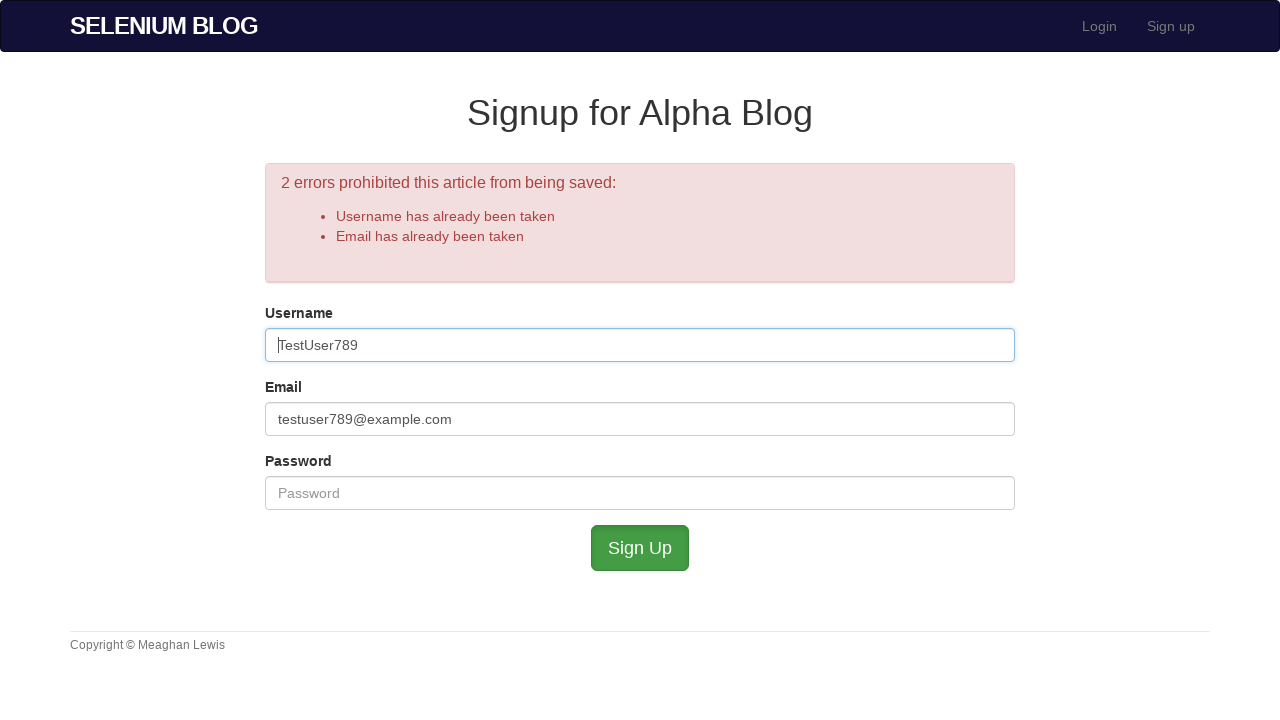

Waited for page to load after signup submission
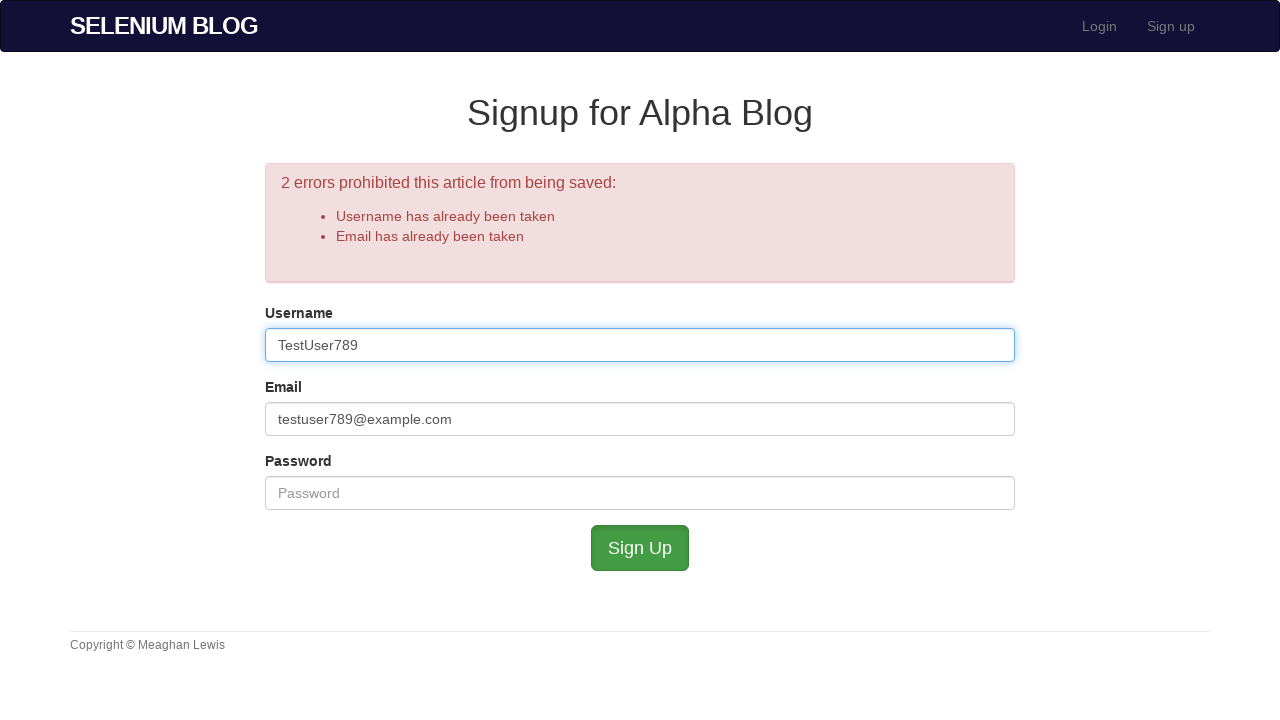

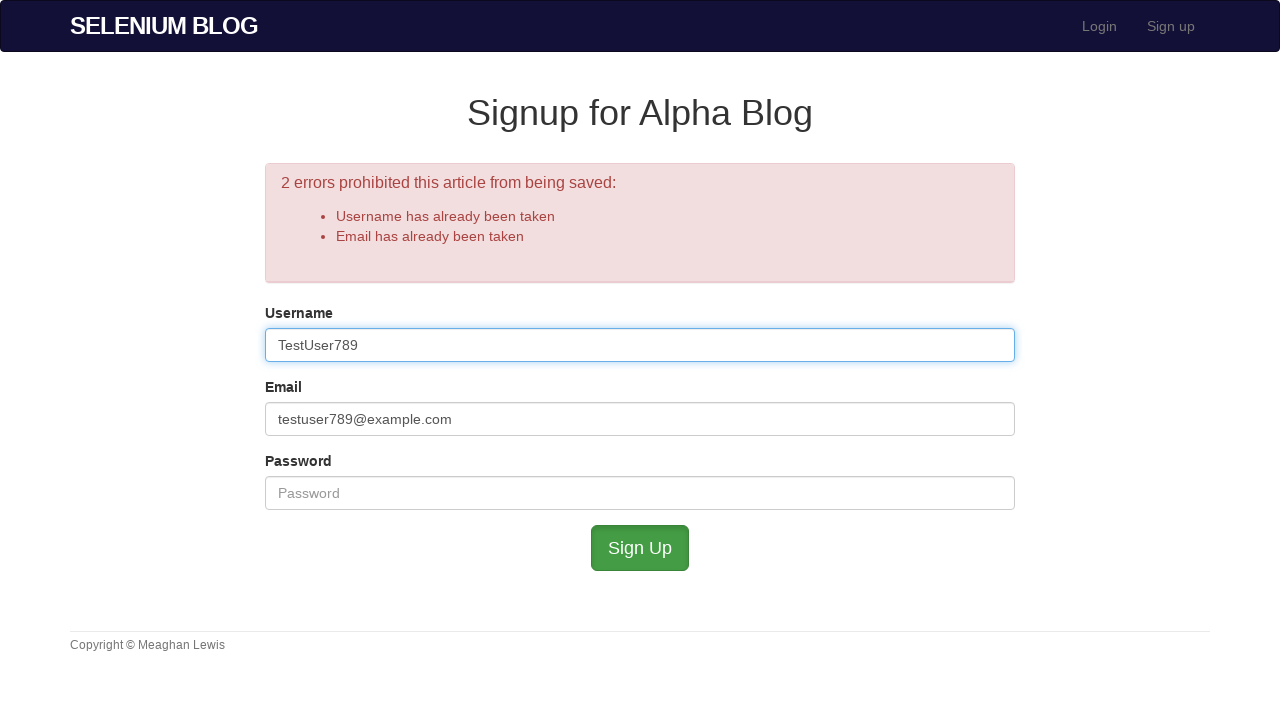